Tests an e-commerce shopping flow by searching for products containing "ber", adding them to cart, proceeding to checkout, applying a promo code, selecting a country, and placing an order.

Starting URL: https://rahulshettyacademy.com/seleniumPractise/#/

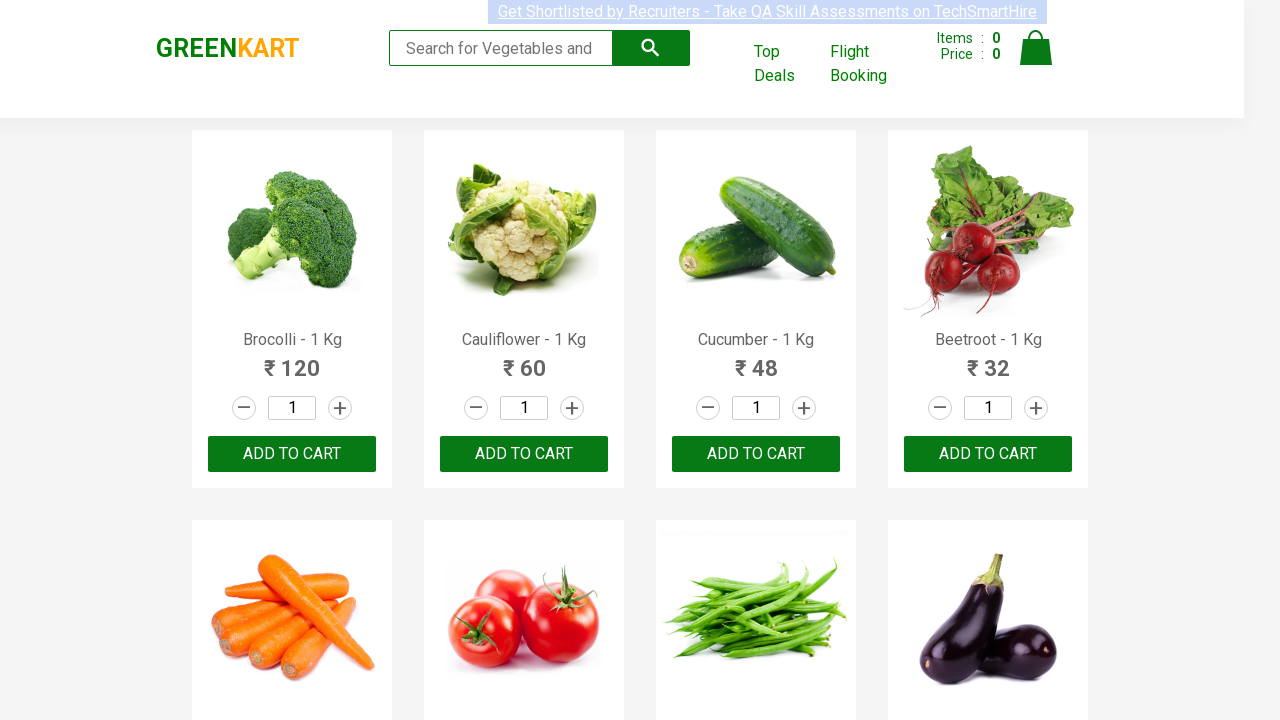

Filled search field with 'ber' to find products on input.search-keyword
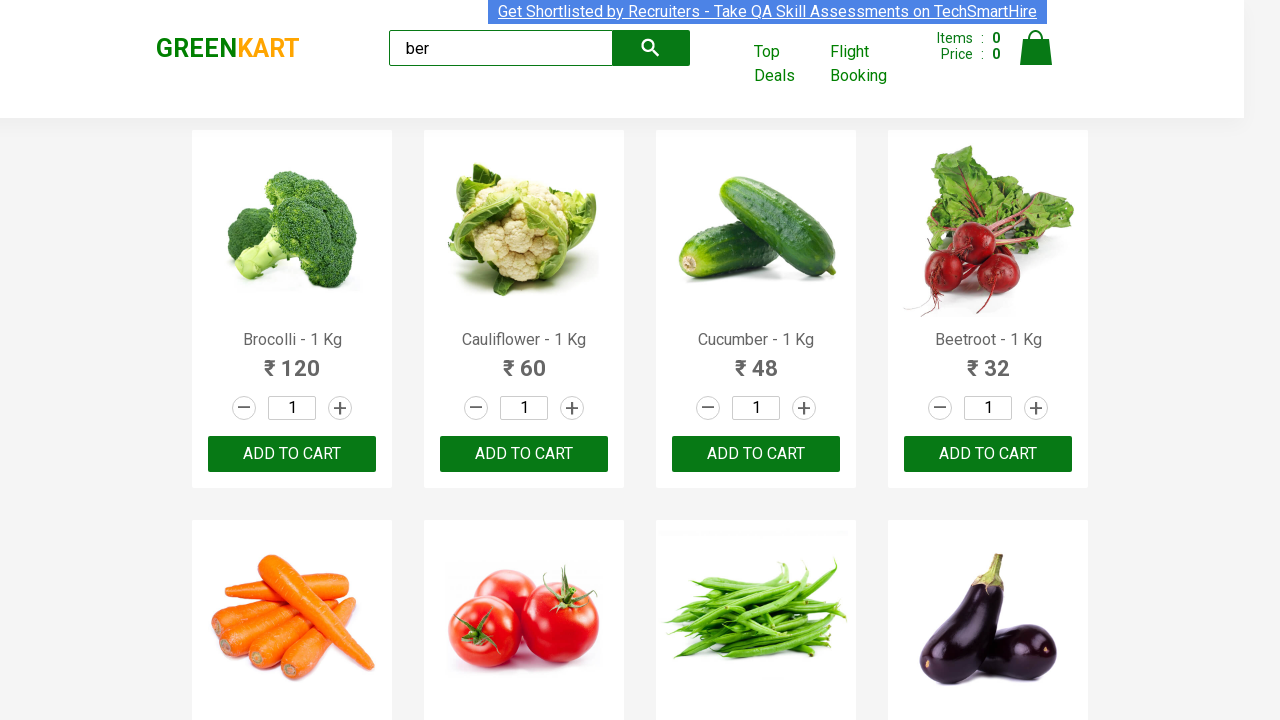

Waited for search results to load
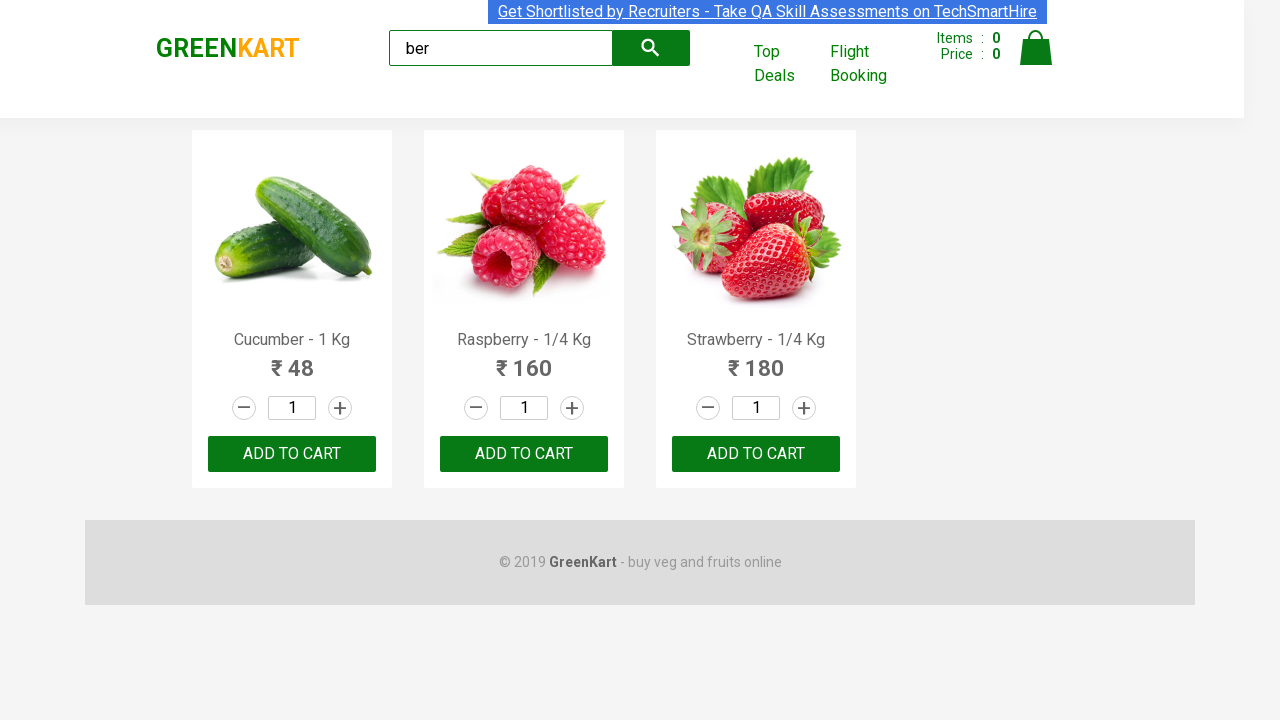

Retrieved all product results from search
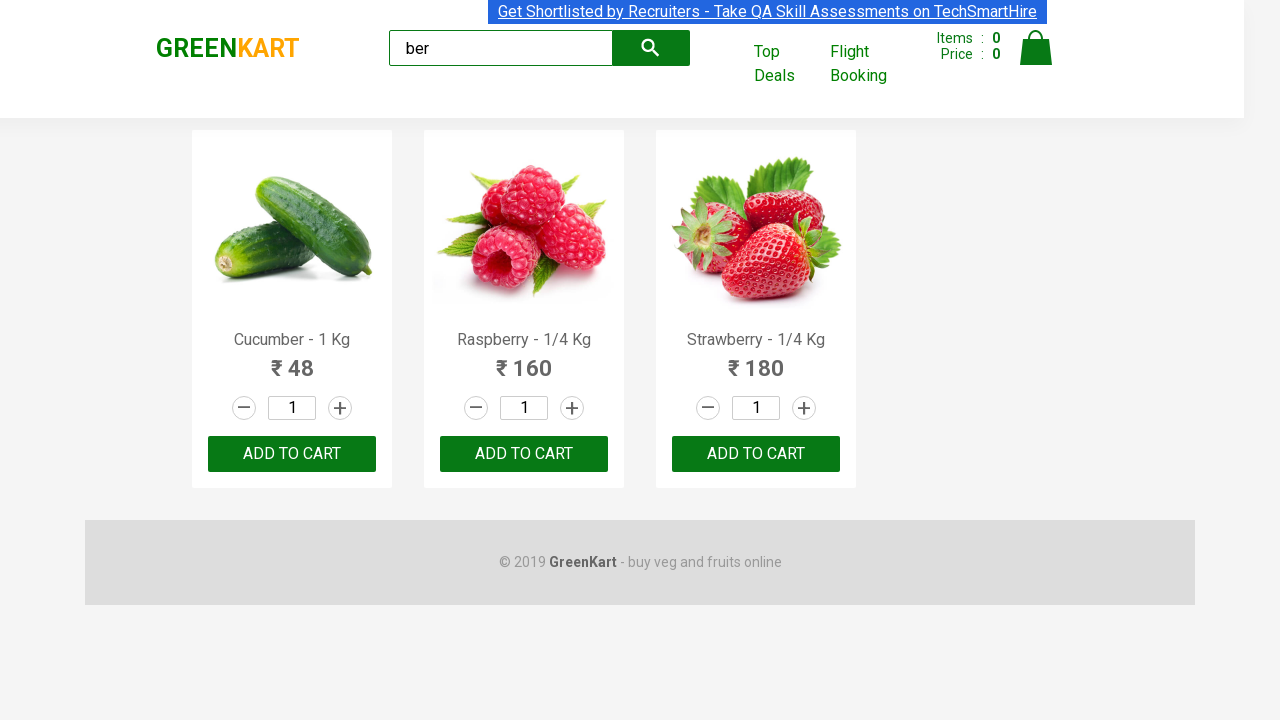

Added product to cart at (292, 454) on xpath=//div[@class='products']/div >> nth=0 >> xpath=div/button
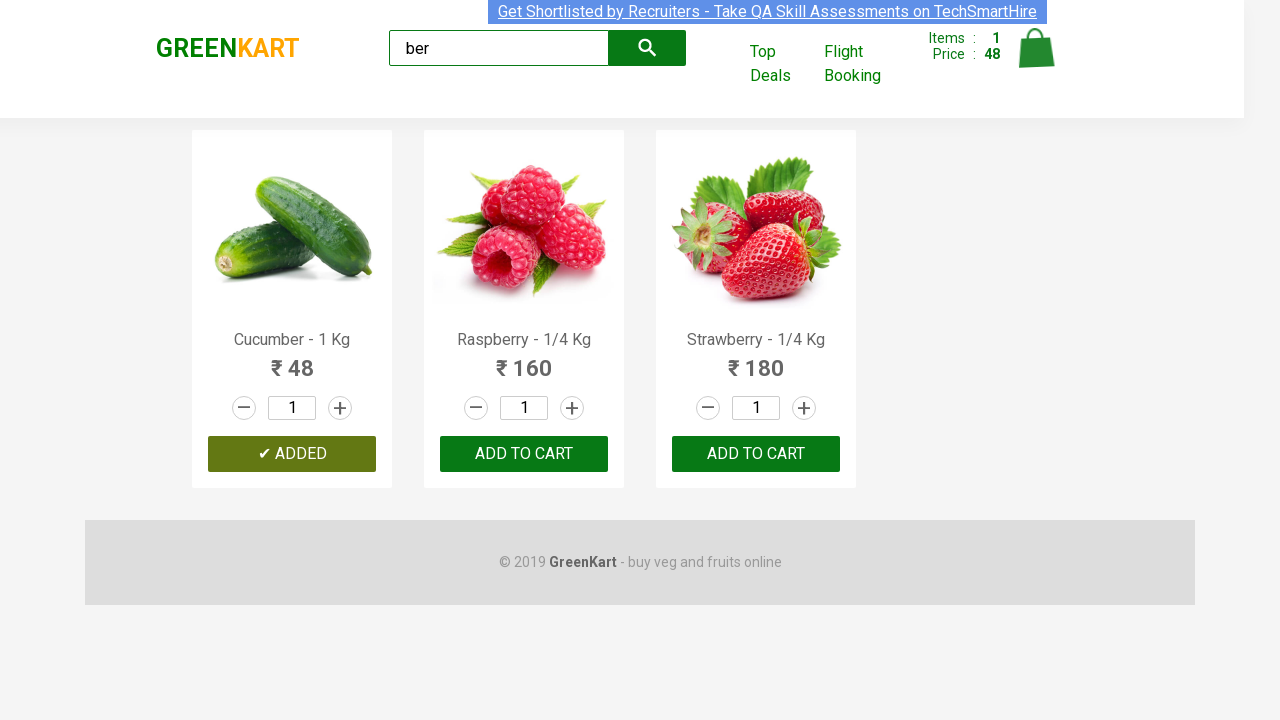

Added product to cart at (524, 454) on xpath=//div[@class='products']/div >> nth=1 >> xpath=div/button
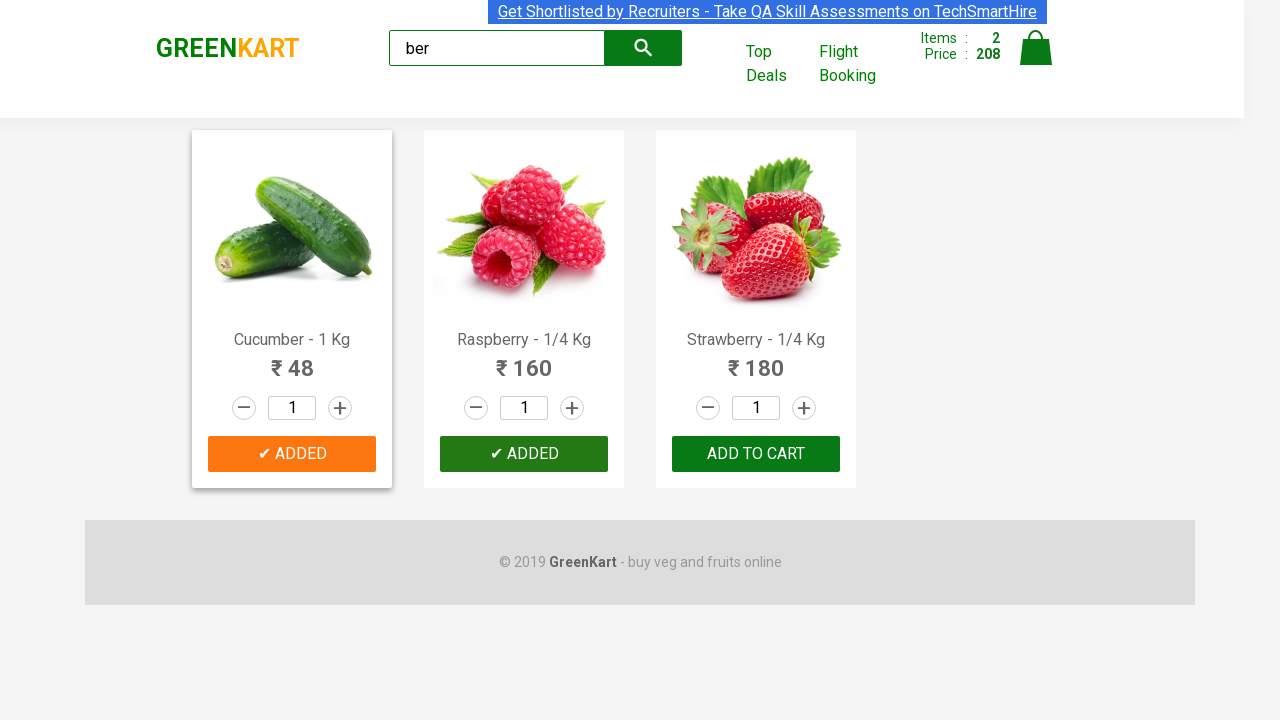

Added product to cart at (756, 454) on xpath=//div[@class='products']/div >> nth=2 >> xpath=div/button
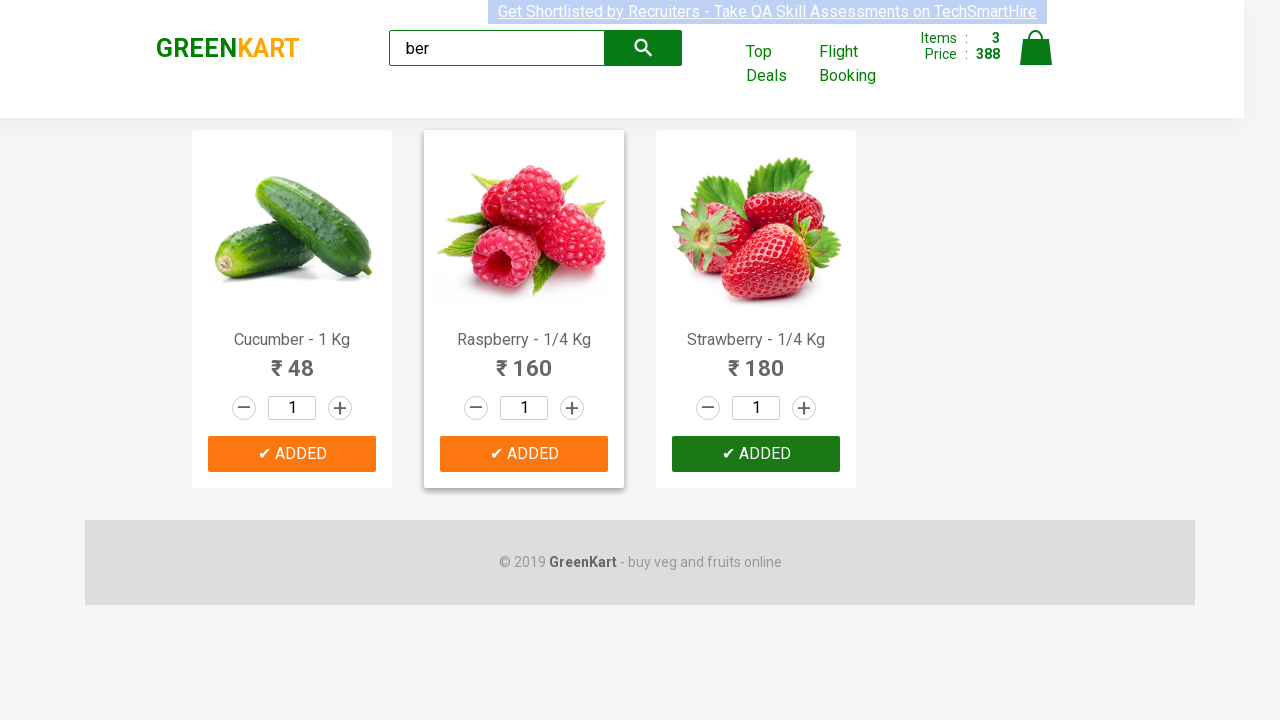

Clicked cart icon to view cart at (1036, 48) on img[alt='Cart']
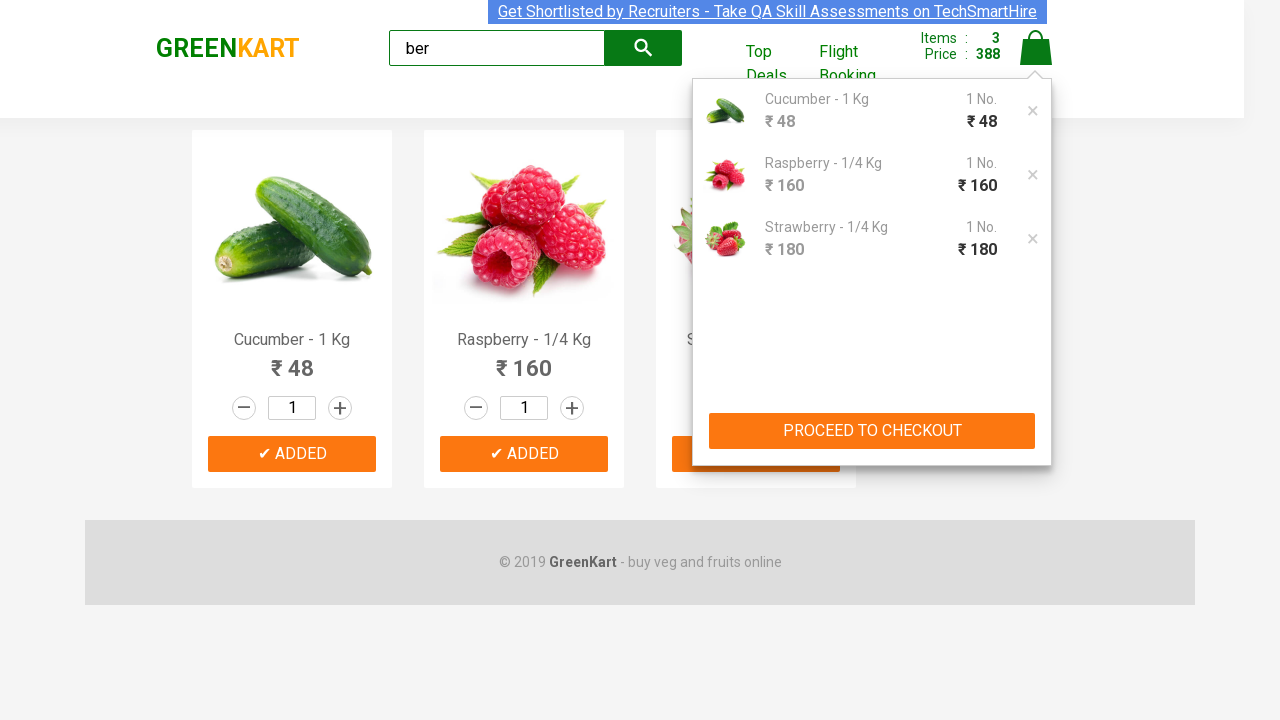

Clicked PROCEED TO CHECKOUT button at (872, 431) on xpath=//button[text()='PROCEED TO CHECKOUT']
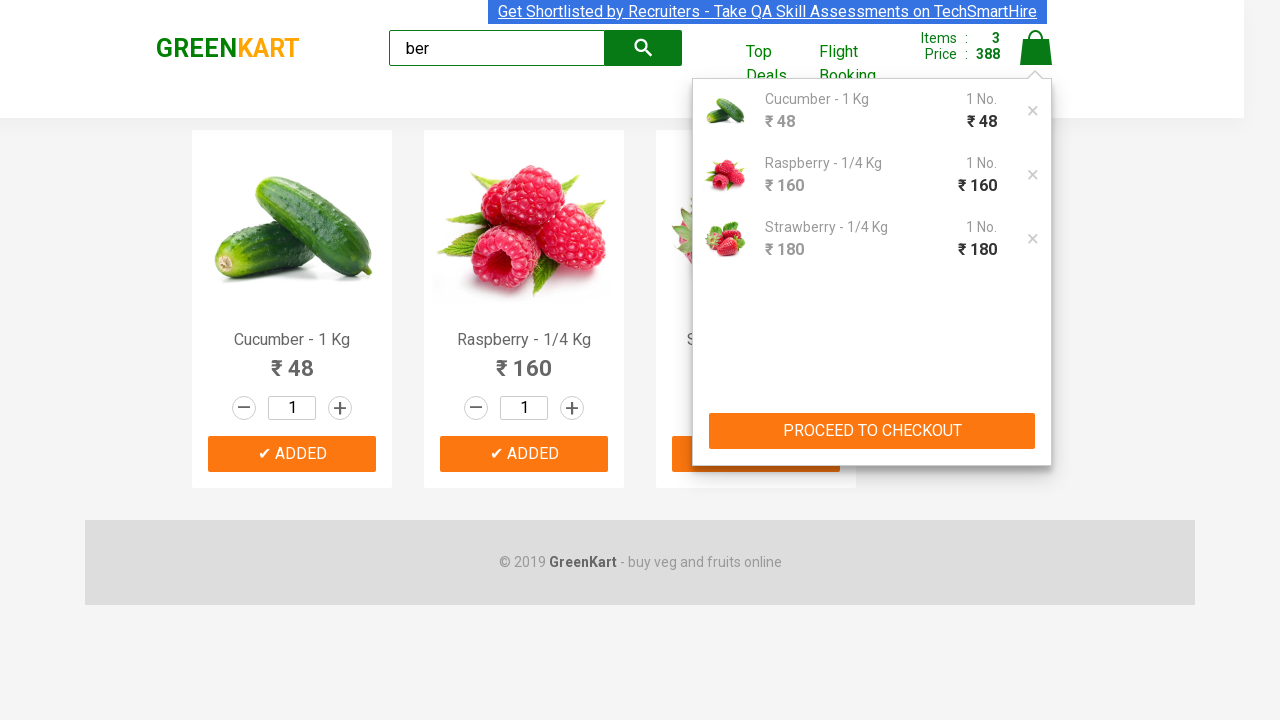

Entered promo code 'rahulshettyacademy' on .promoCode
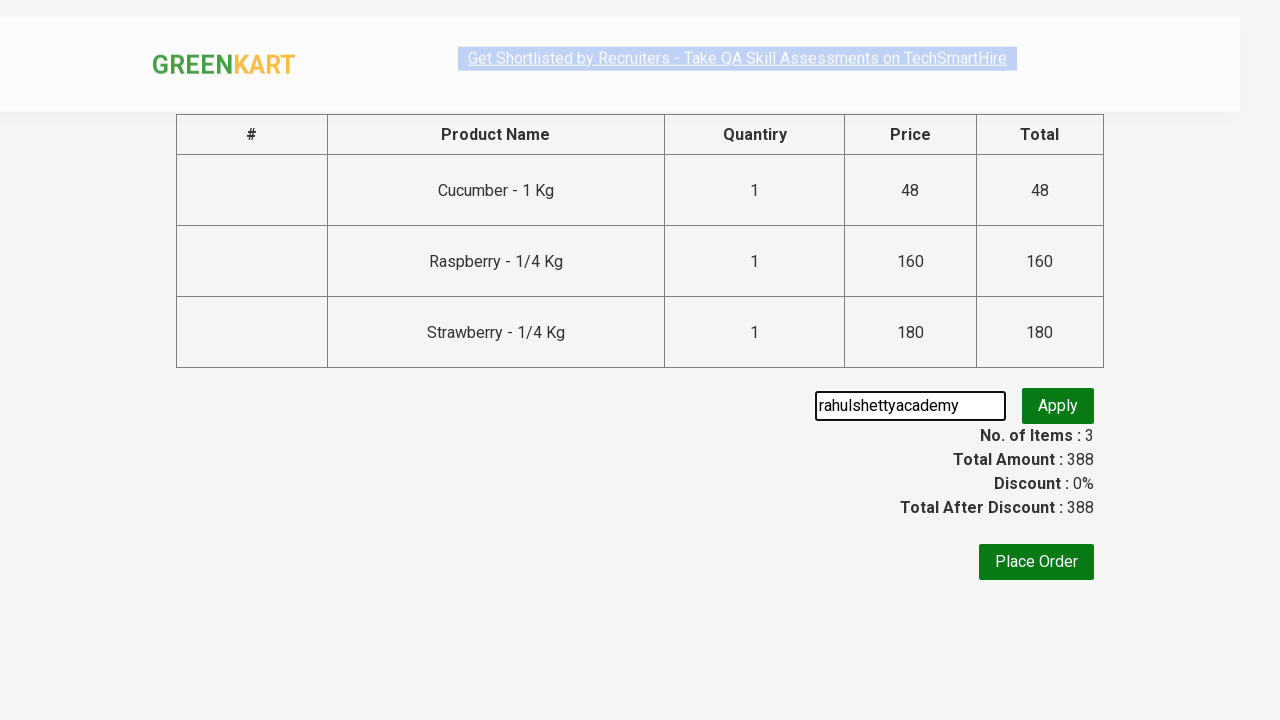

Clicked button to apply promo code at (1058, 406) on button.promoBtn
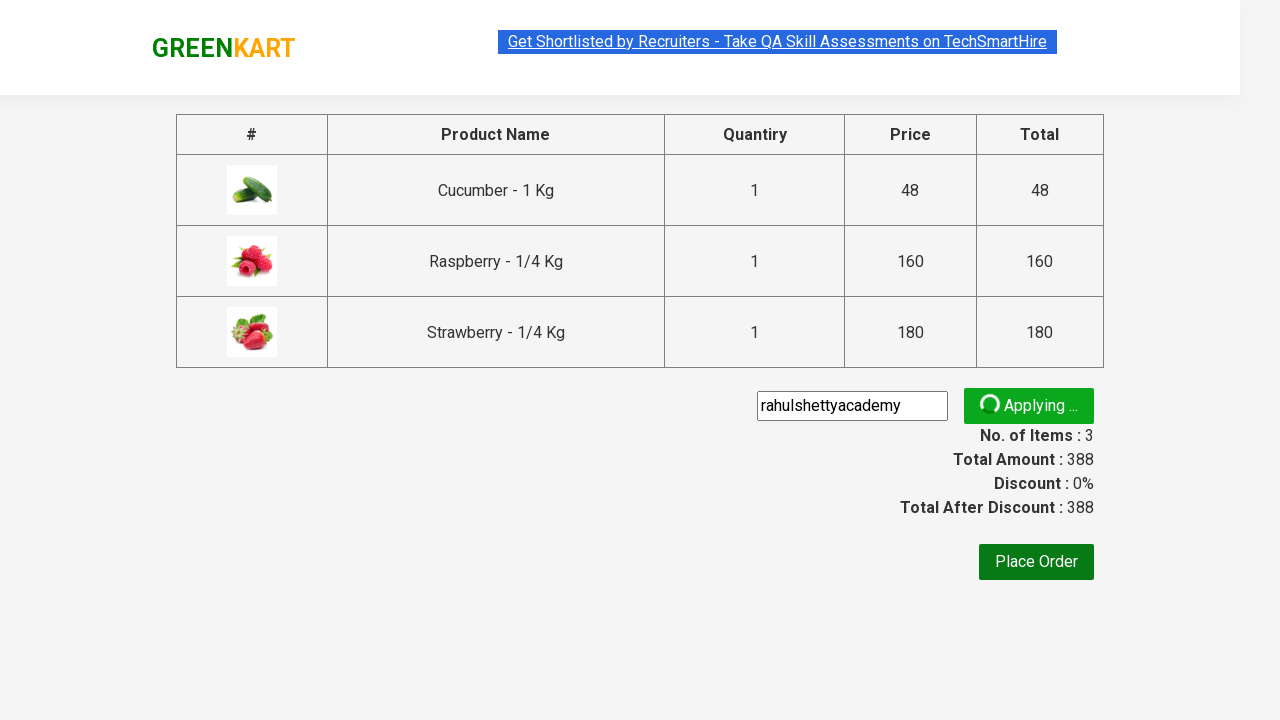

Promo code successfully applied and info displayed
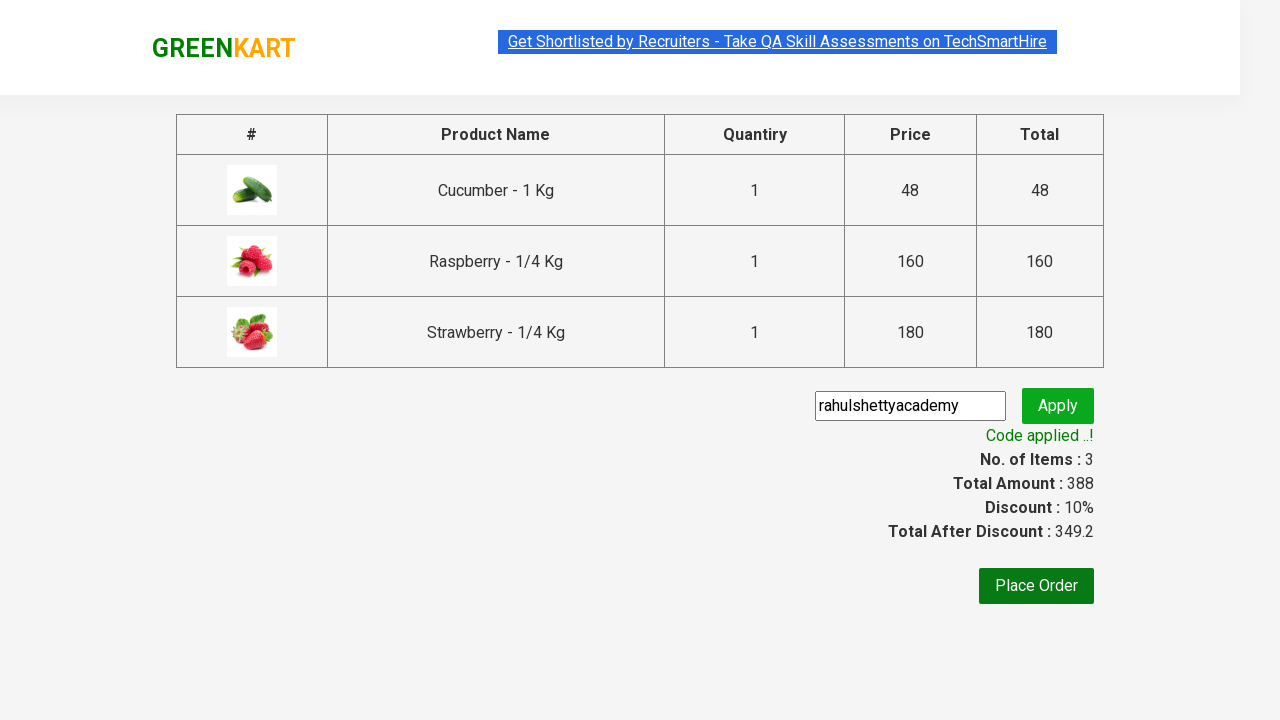

Clicked Place Order button at (1036, 586) on xpath=//button[text()='Place Order']
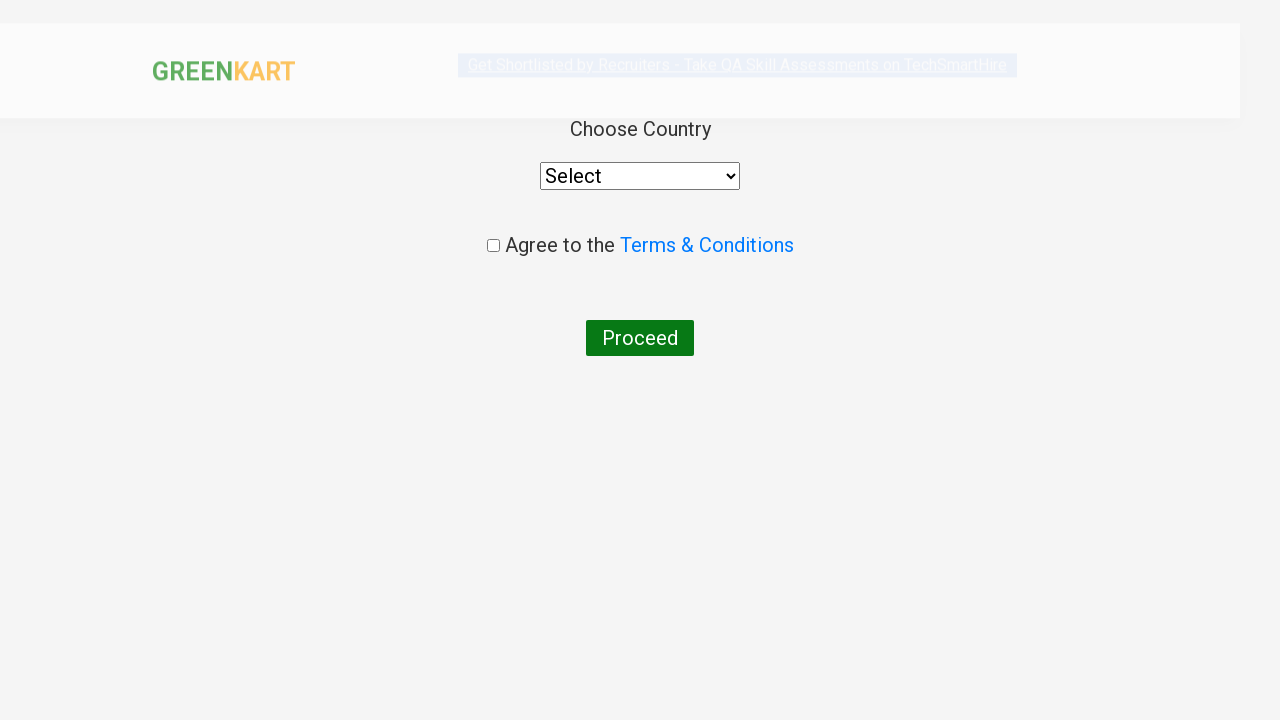

Selected 'India' from country dropdown on select[style='width: 200px;']
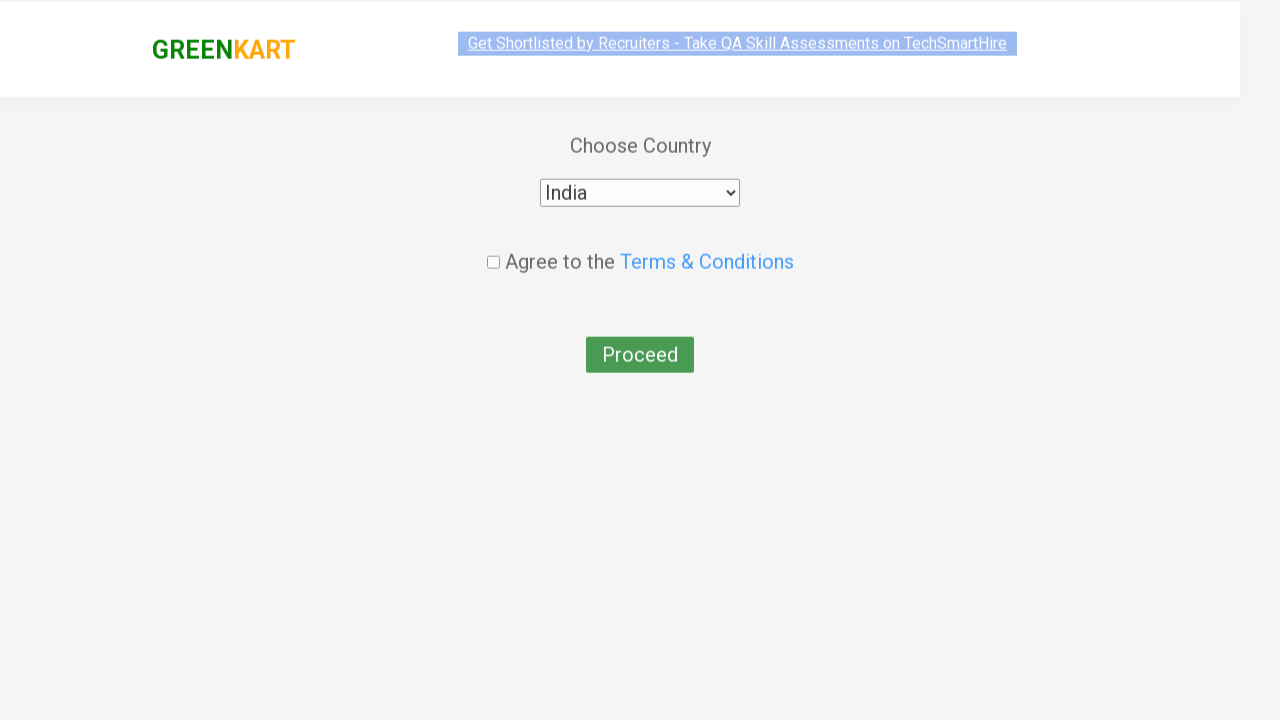

Checked the agreement checkbox at (493, 246) on .chkAgree
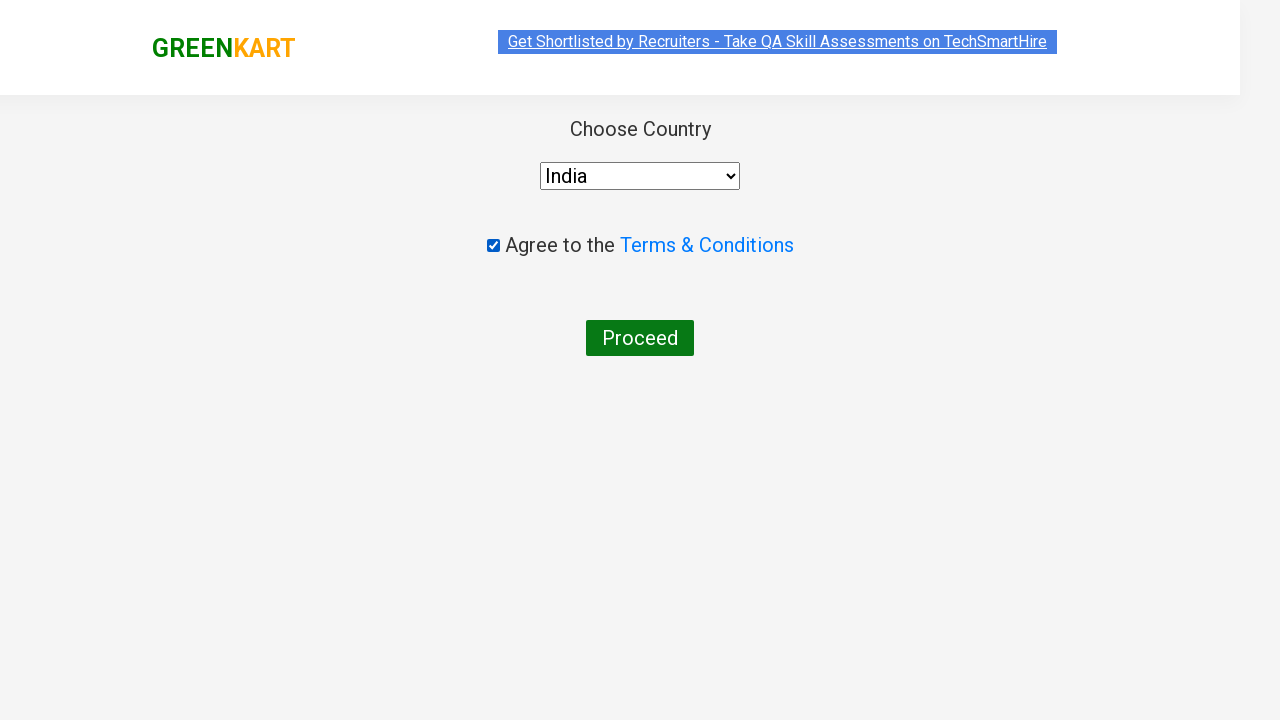

Clicked Proceed button to complete order at (640, 338) on xpath=//button[text()='Proceed']
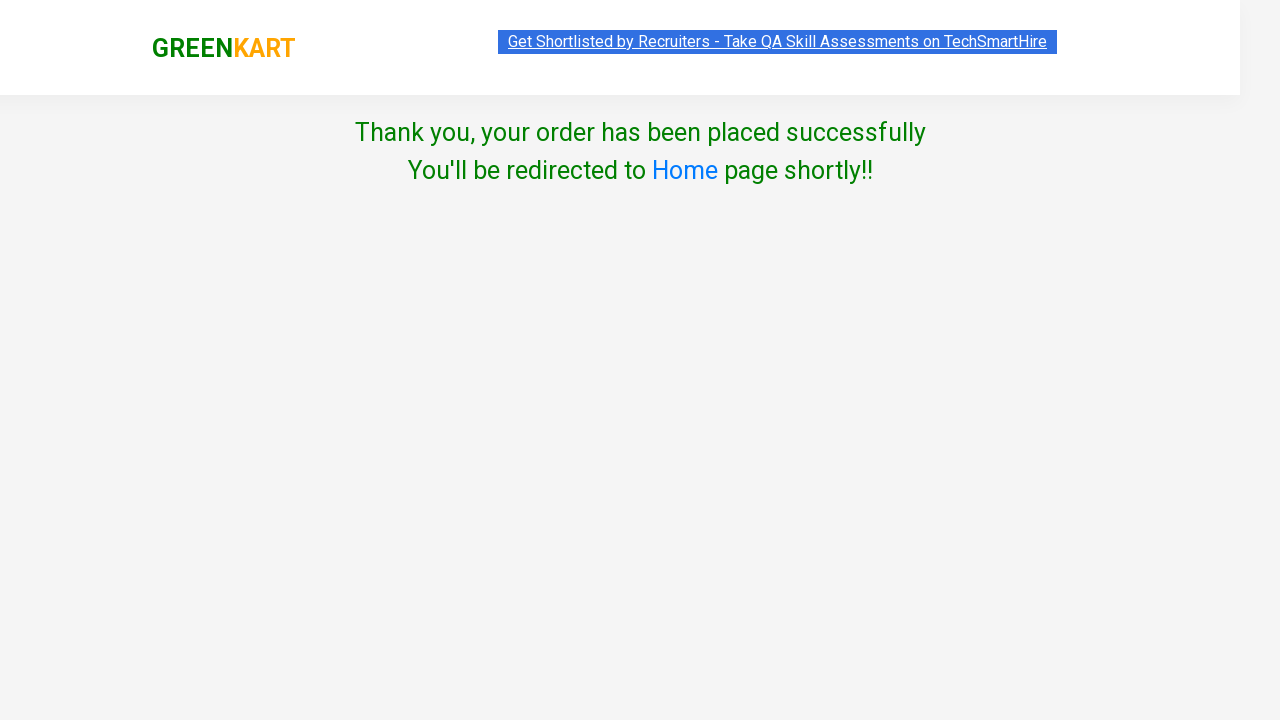

Waited for order confirmation
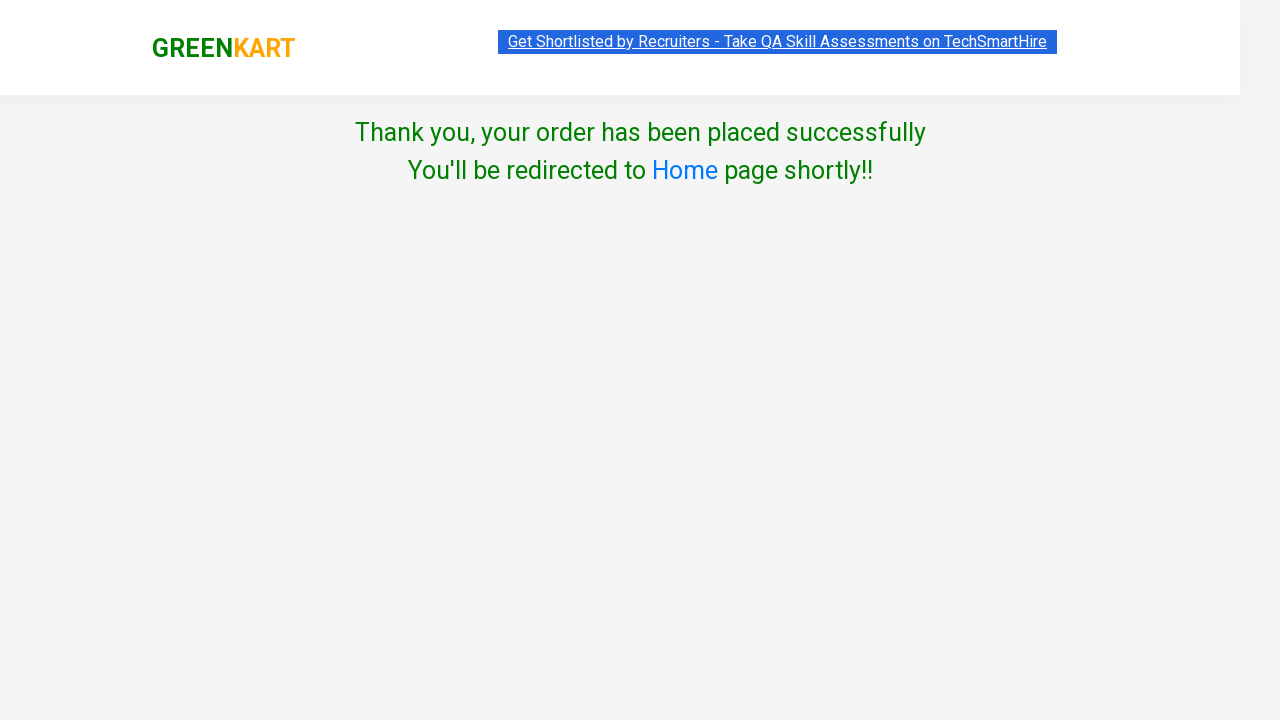

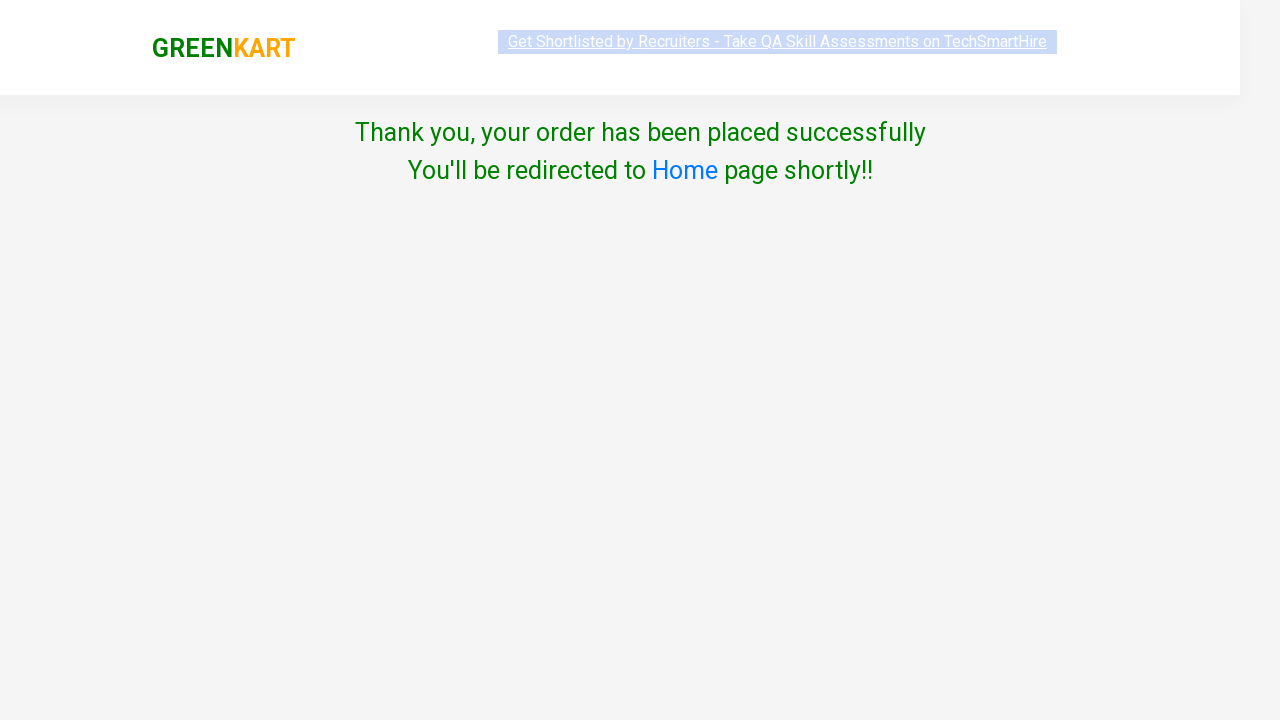